Tests the order tracking form on du.ae website by filling in an order number and mobile number, then submitting the form to check order status.

Starting URL: https://shop.du.ae/en/order-tracking

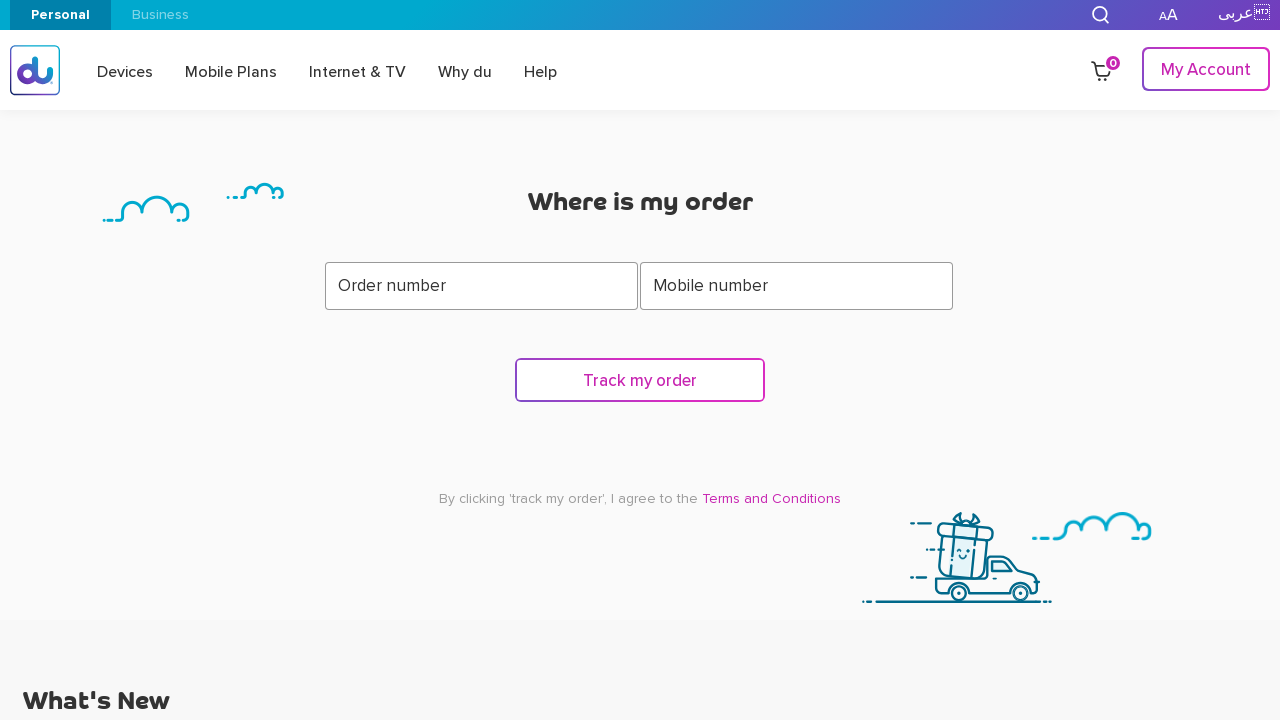

Order tracking form loaded on du.ae
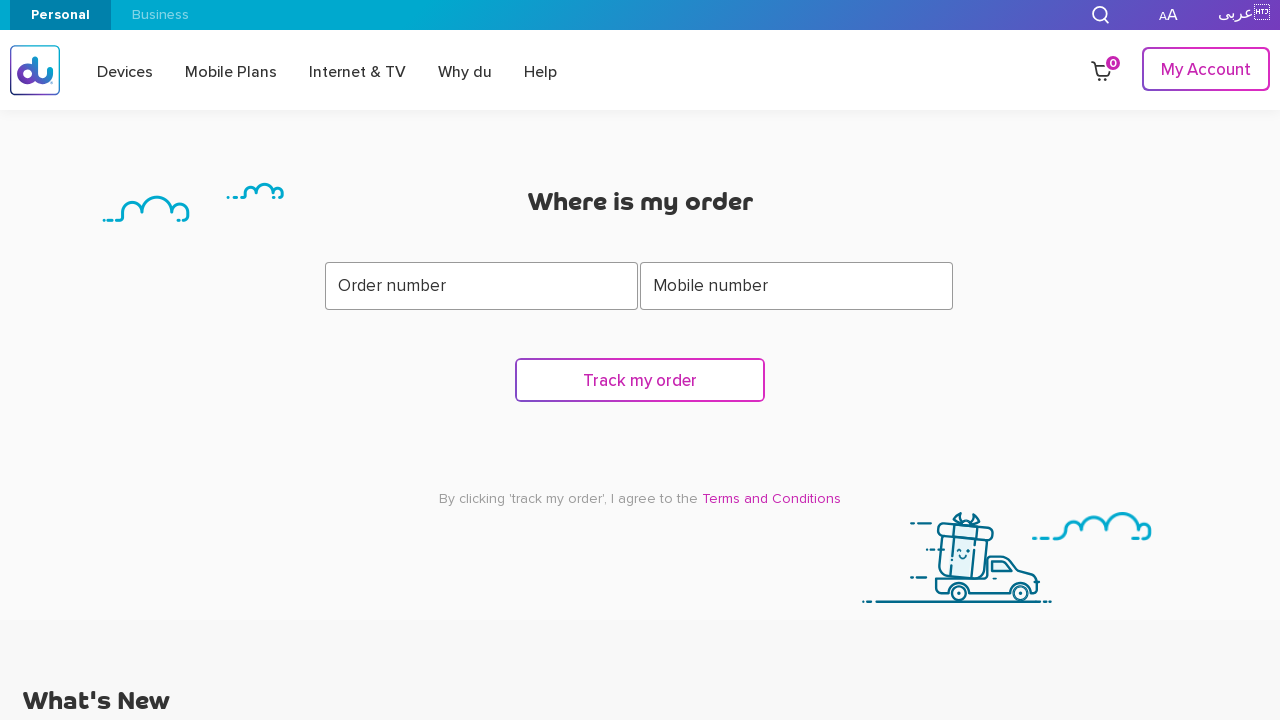

Filled order number field with 'CM0002153500' on #command > div.form__inner > div:nth-child(1) > input[type=text]
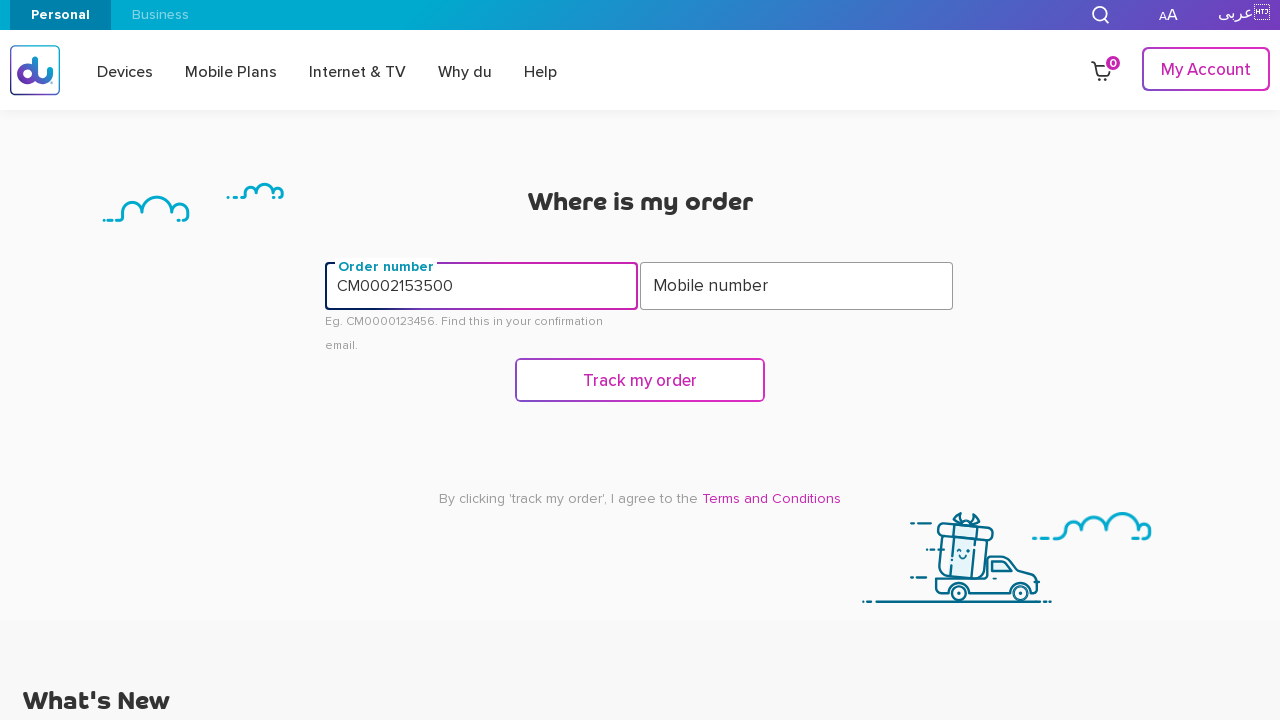

Filled mobile number field with '0551234567' on #command > div.form__inner > div:nth-child(2) > input
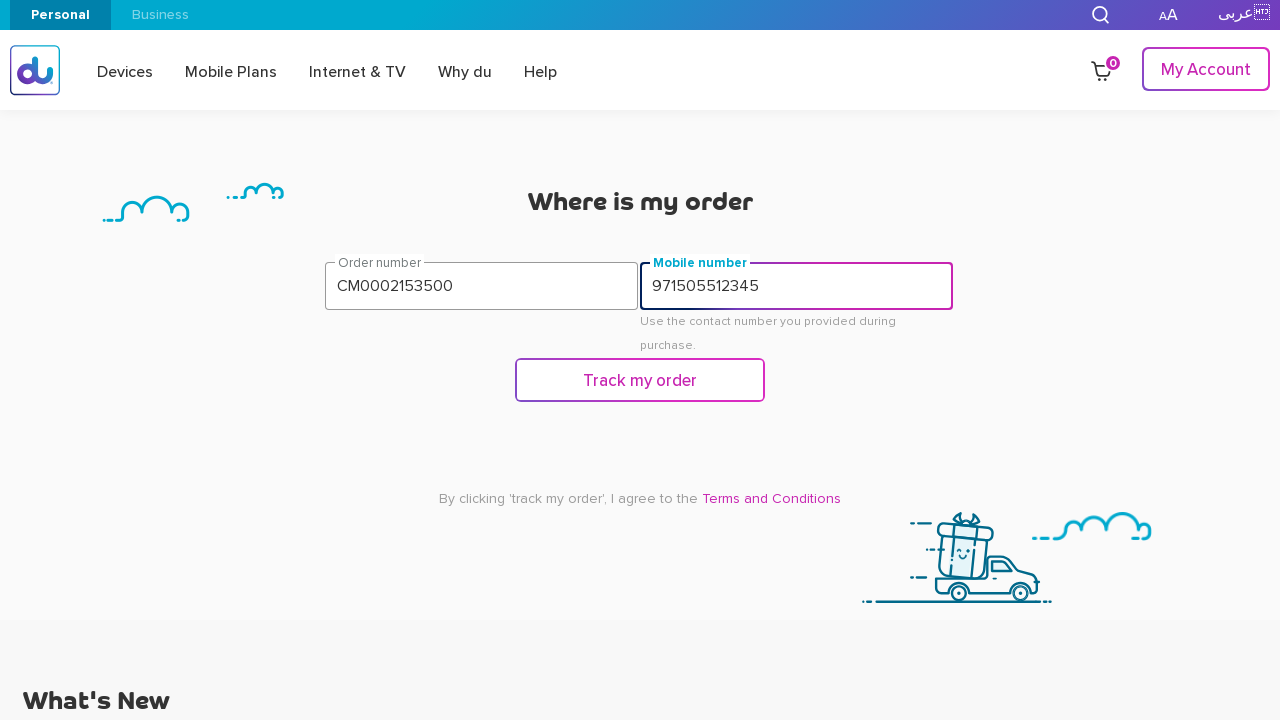

Clicked track order button to submit form at (640, 380) on #command > div.form-section > button
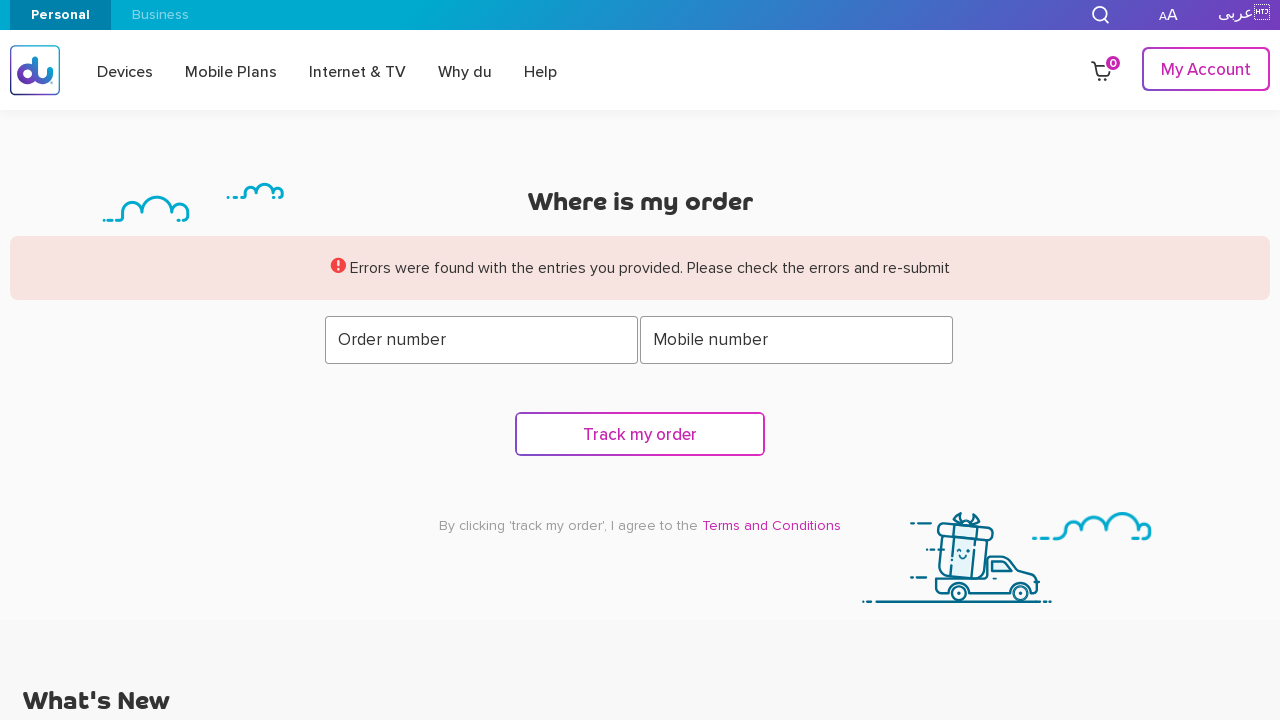

Waited for order status results to load
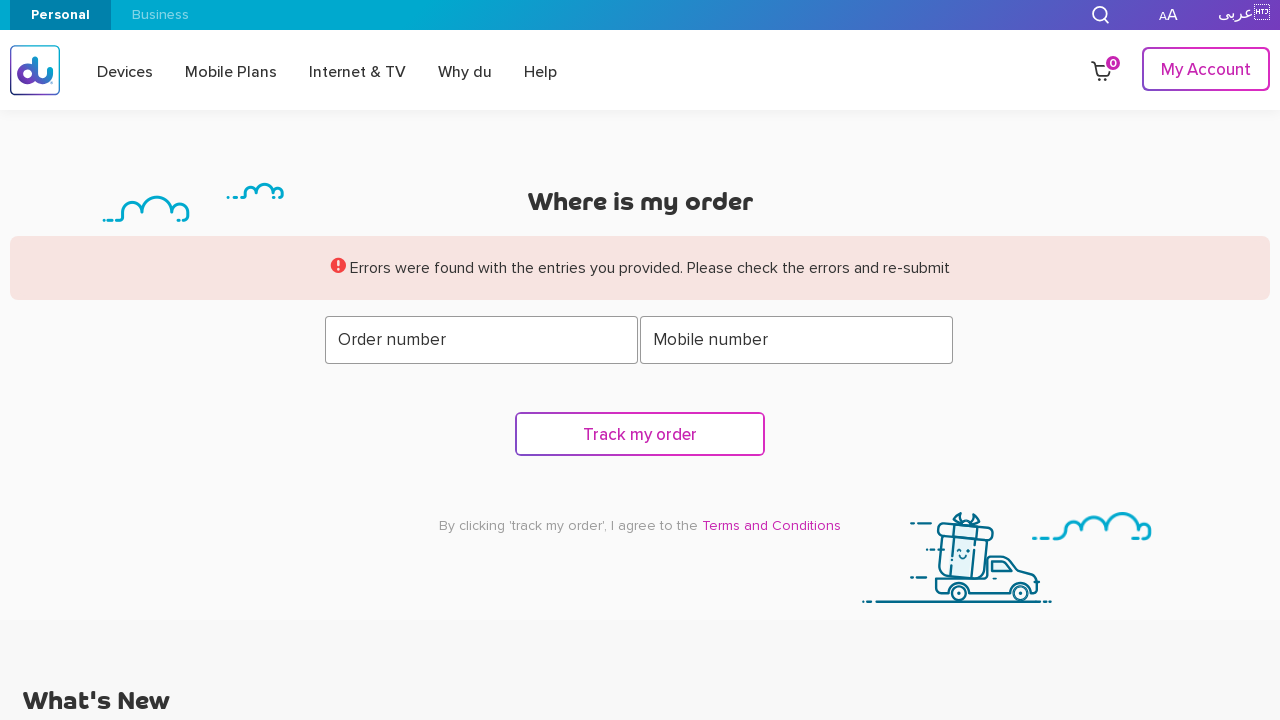

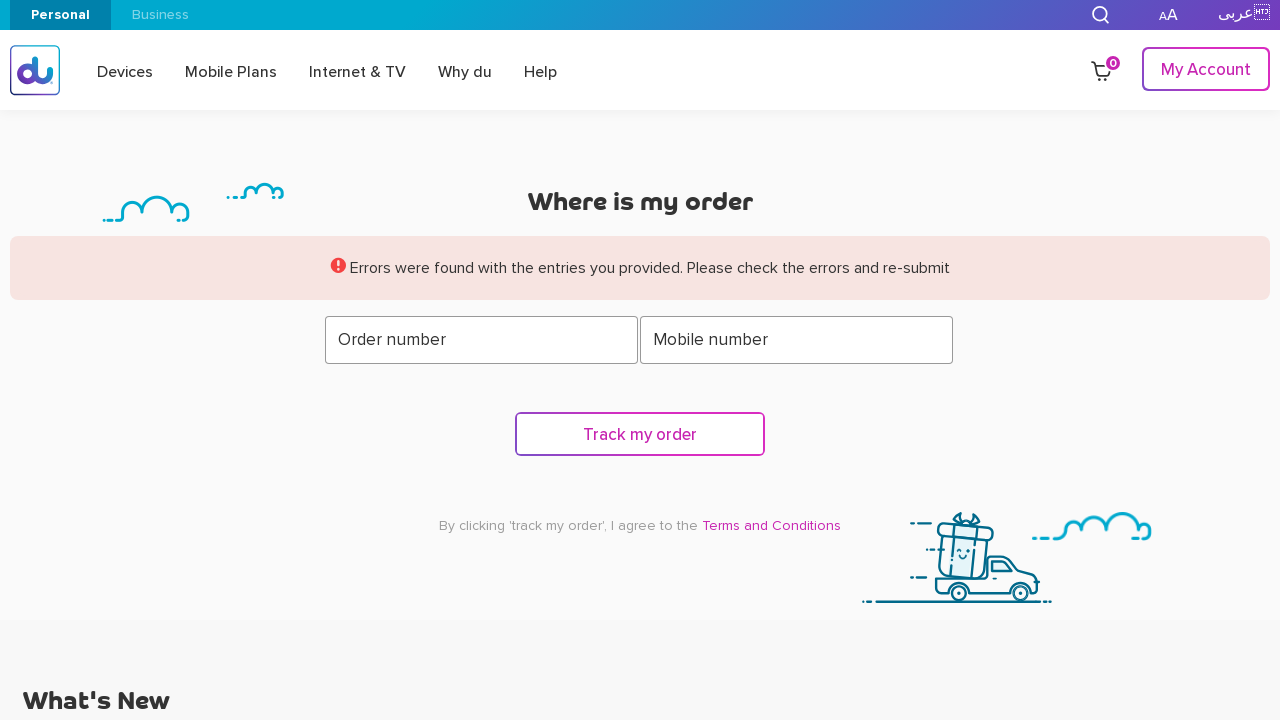